Tests dynamic loading by clicking a Start button, waiting for loading indicator to disappear, and verifying the "Hello World!" text appears

Starting URL: https://automationfc.github.io/dynamic-loading/

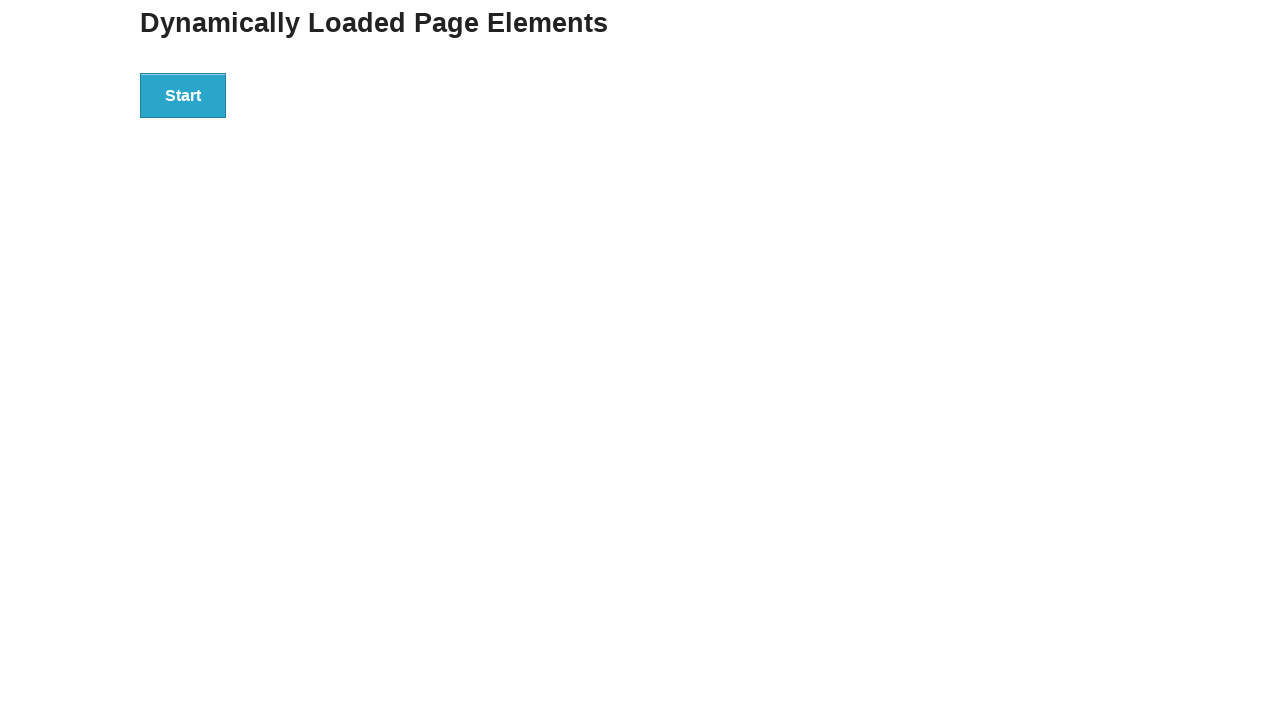

Clicked the Start button to initiate dynamic loading at (183, 95) on button:has-text('Start')
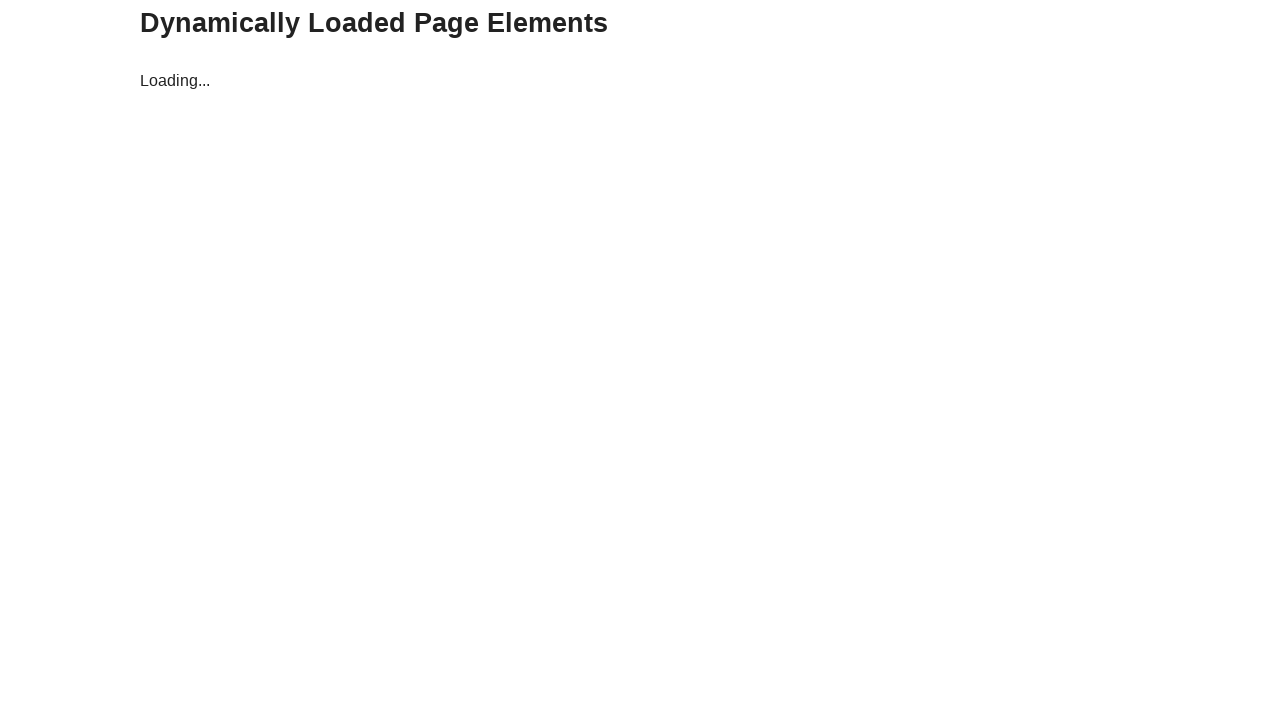

Loading indicator disappeared
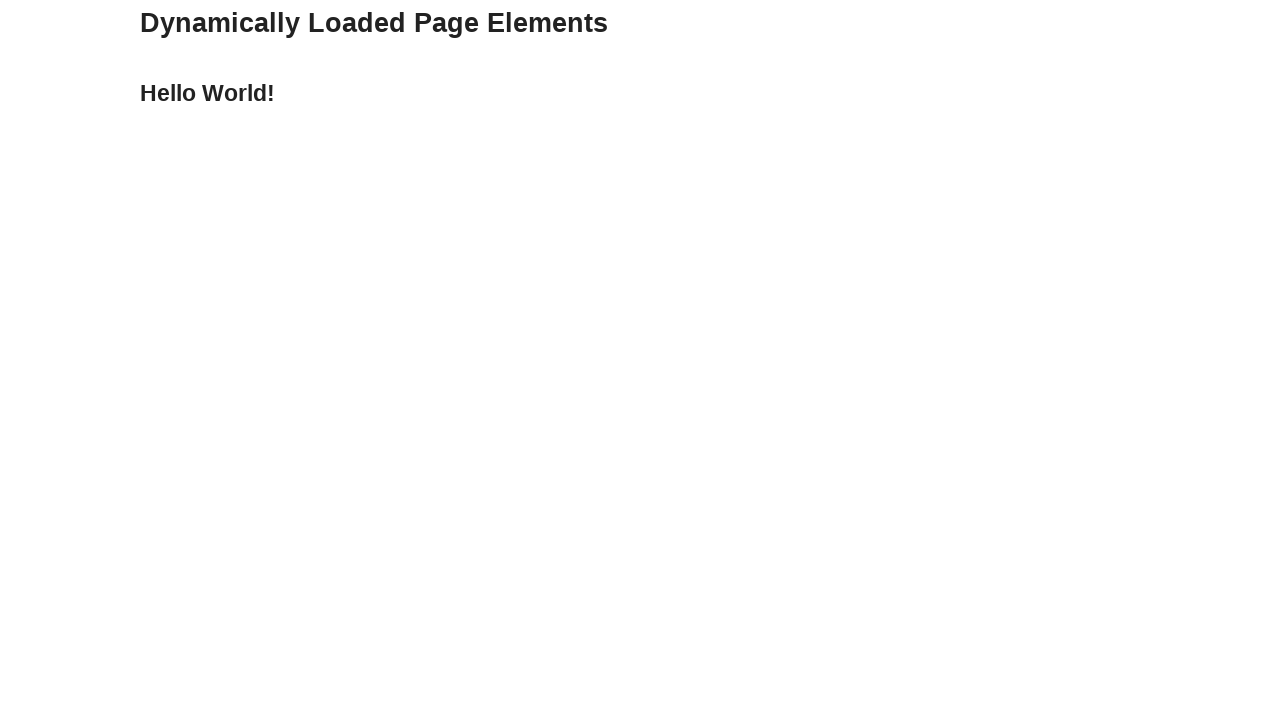

Finish element became visible after loading completed
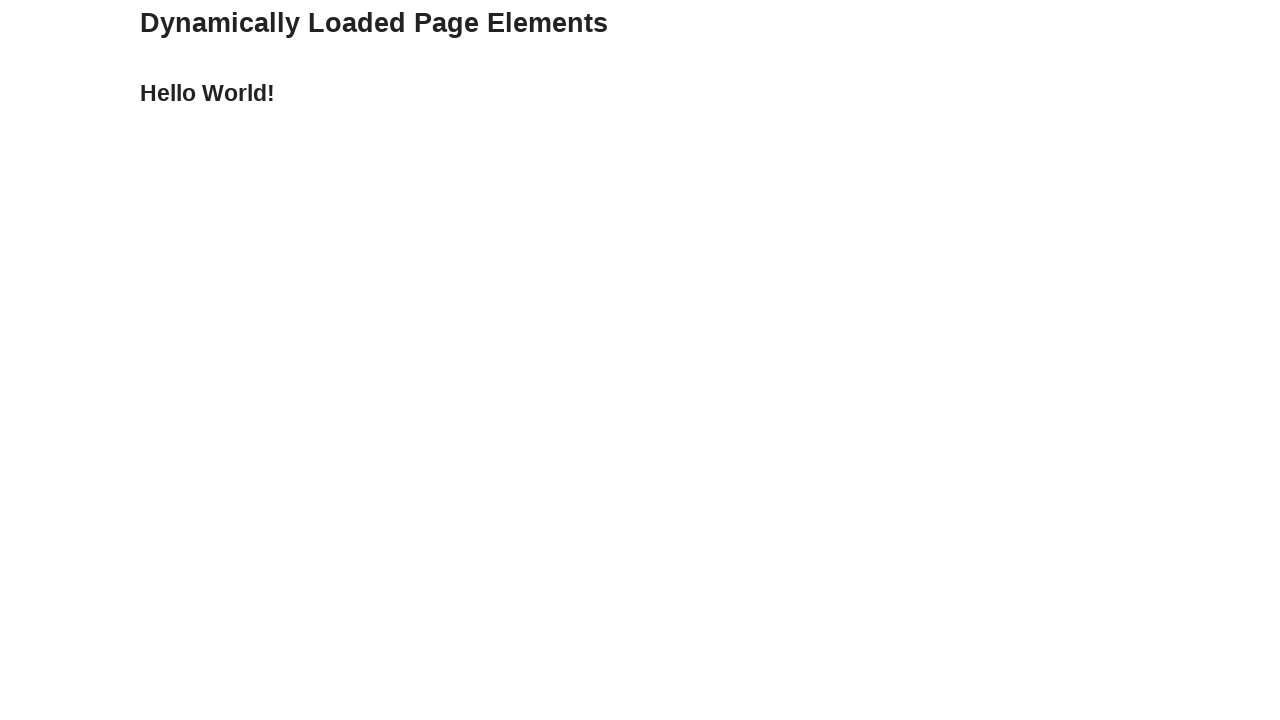

Retrieved text content from finish element
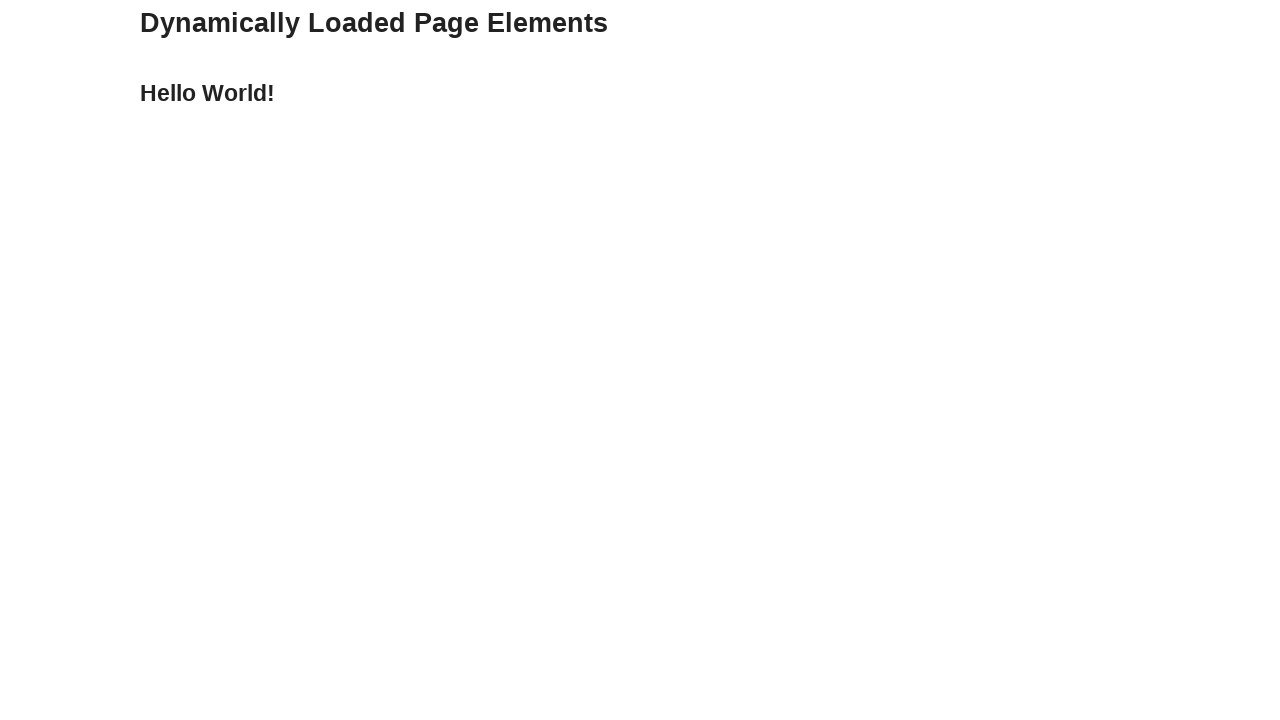

Verified that finish element contains 'Hello World!' text
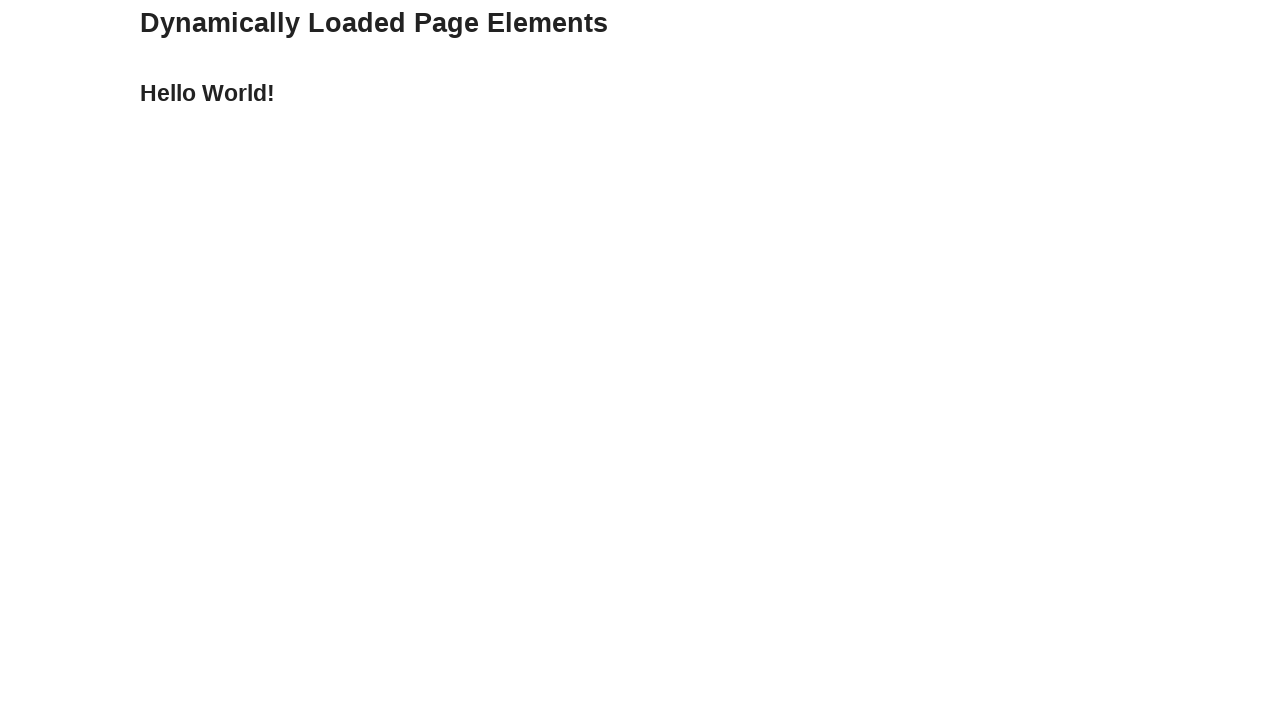

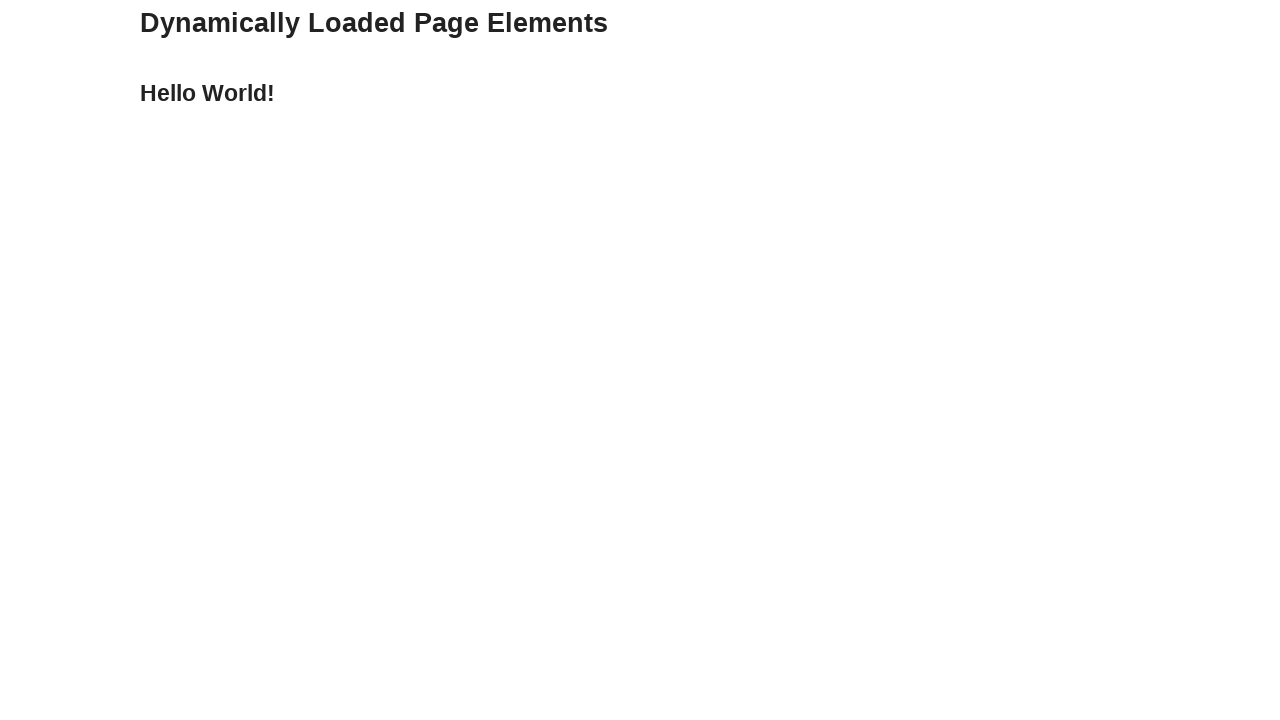